Tests JavaScript prompt dialog by clicking a button, entering text into the prompt, accepting it, and verifying the entered text appears in the result

Starting URL: https://the-internet.herokuapp.com/javascript_alerts

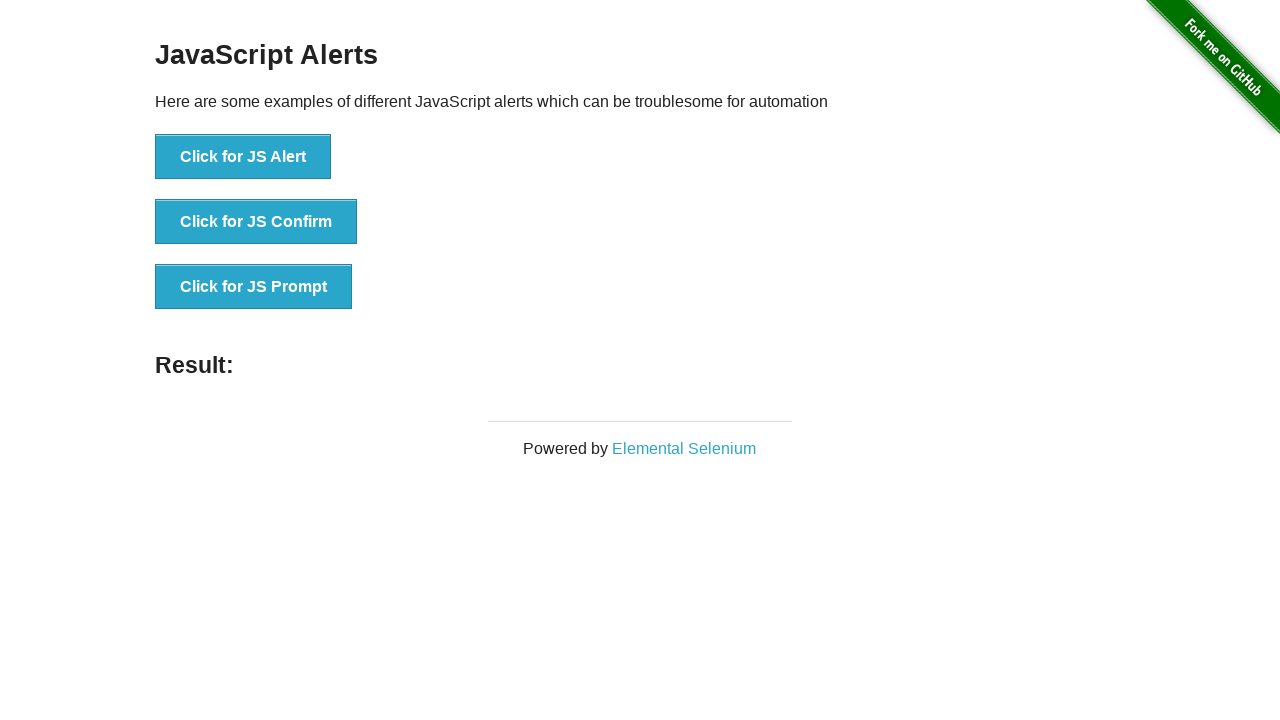

Set up dialog handler to accept prompt with 'JavaScript' text
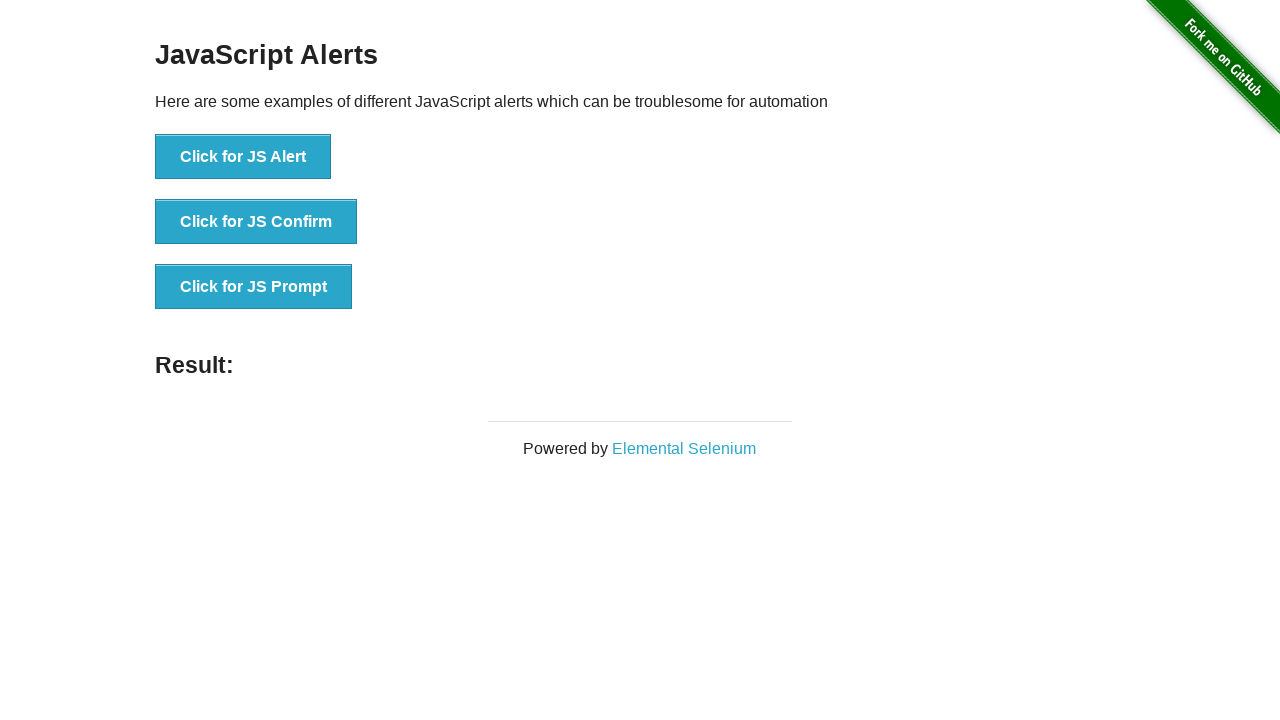

Clicked the JavaScript Prompt button at (254, 287) on xpath=//button[@onclick='jsPrompt()']
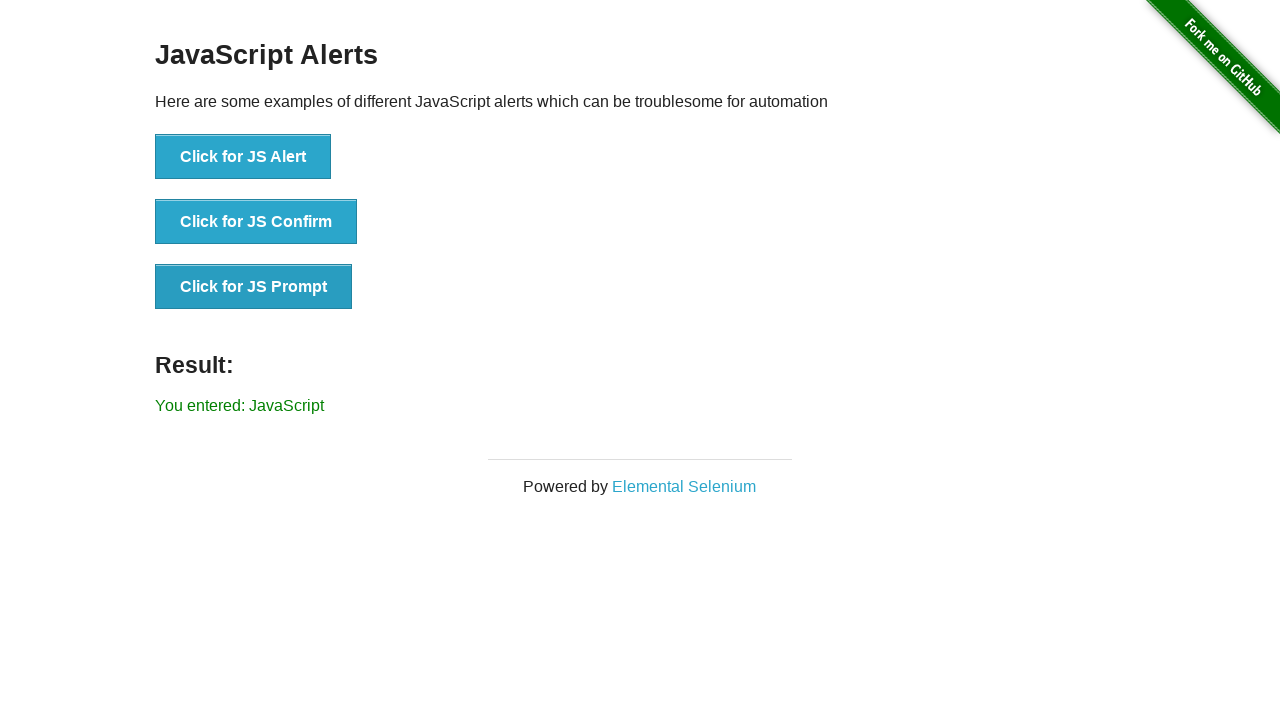

Result element appeared on page
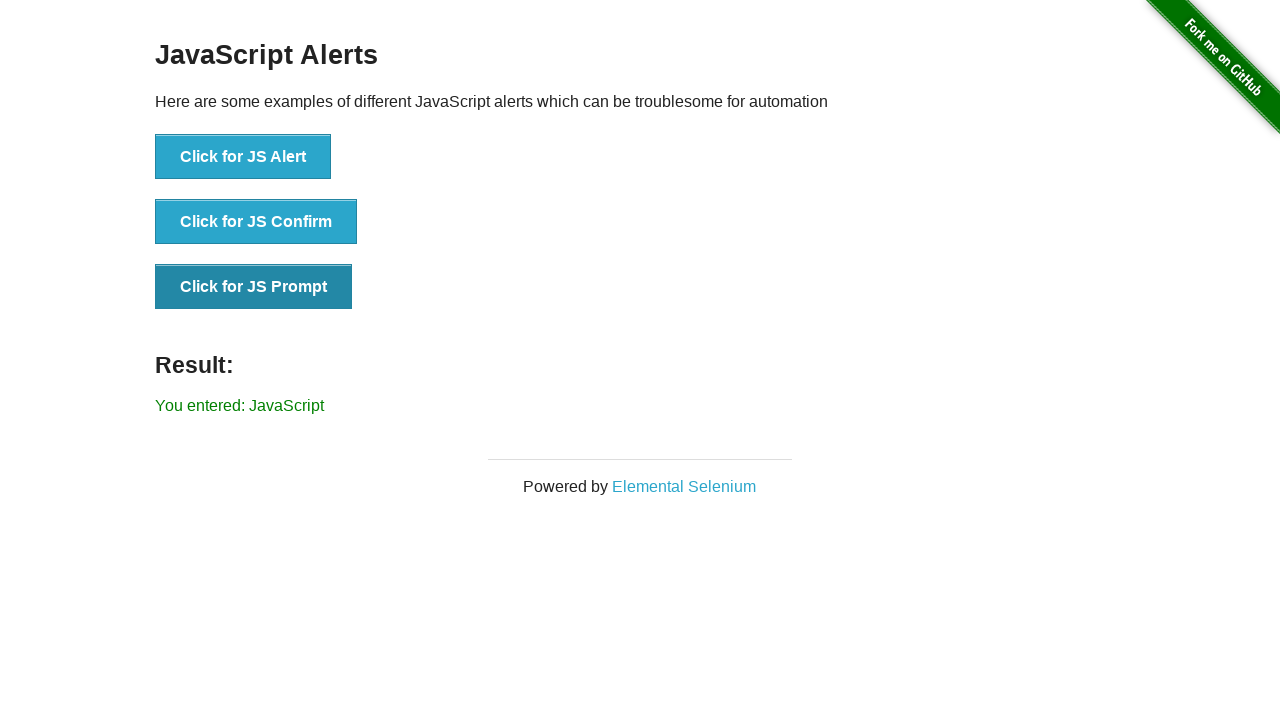

Verified that entered text 'JavaScript' appears in result
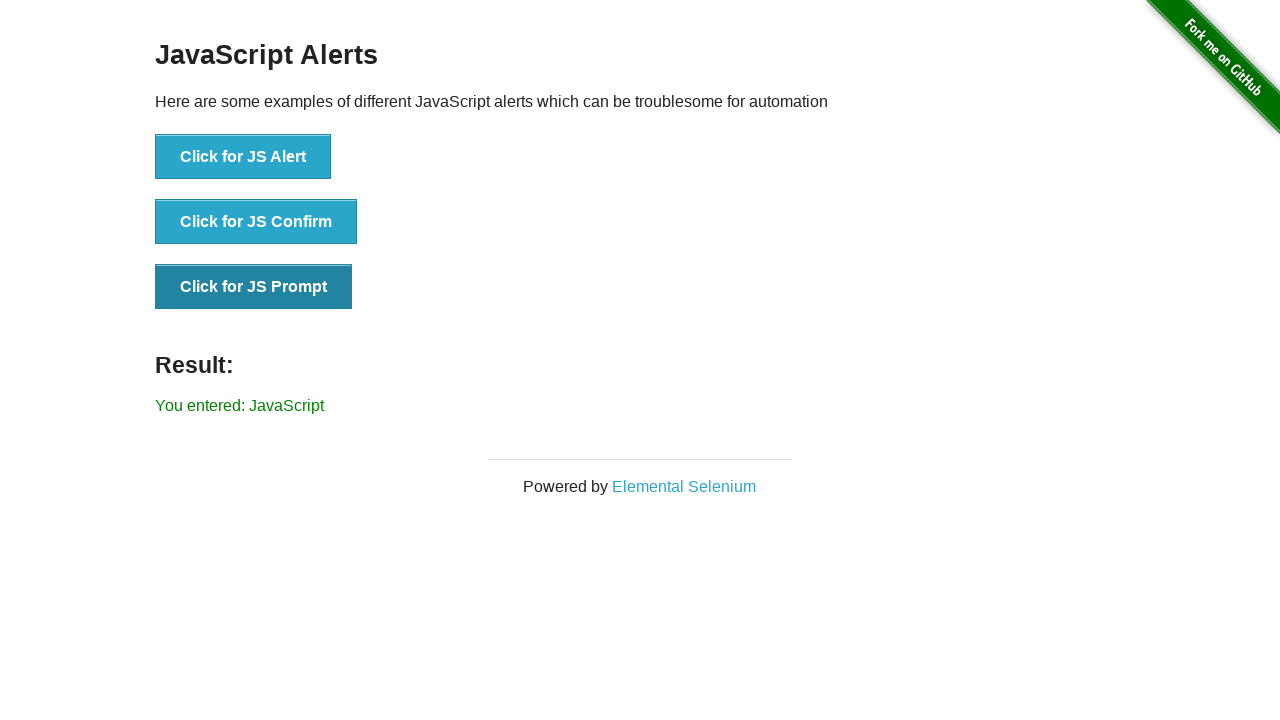

Removed previous dialog handler
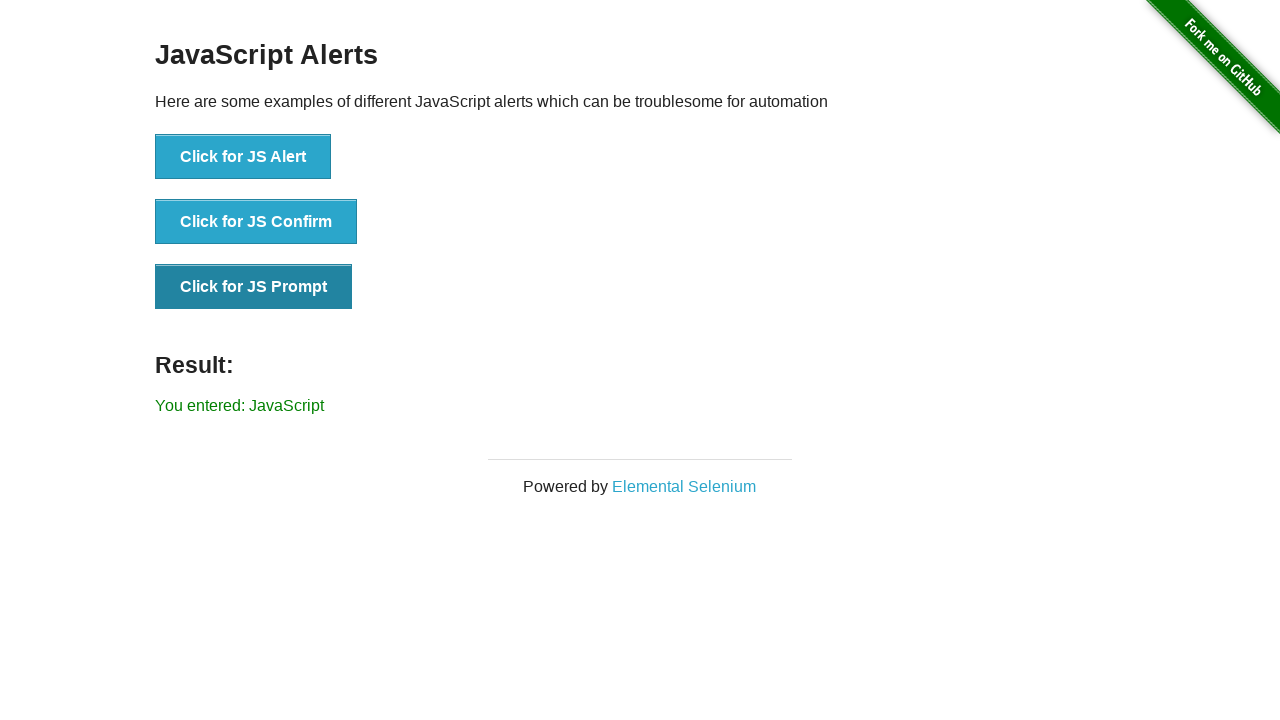

Set up new dialog handler to dismiss prompt
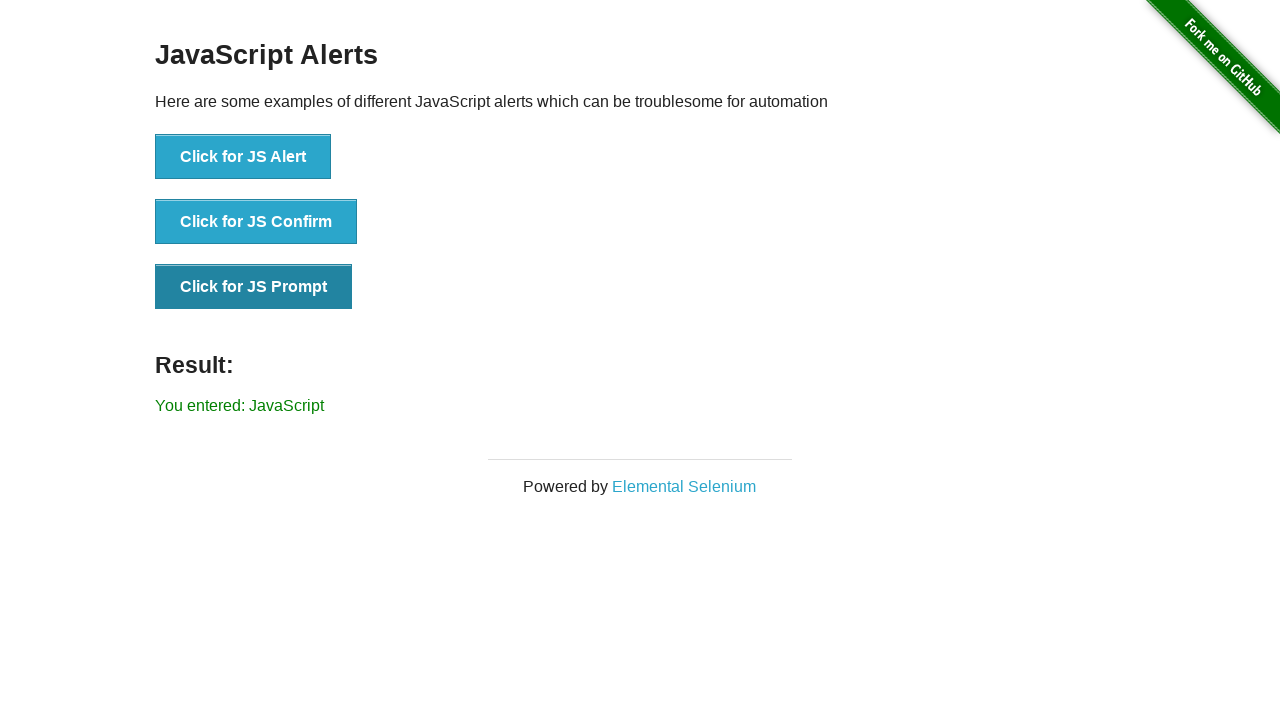

Clicked the JavaScript Prompt button again at (254, 287) on xpath=//button[@onclick='jsPrompt()']
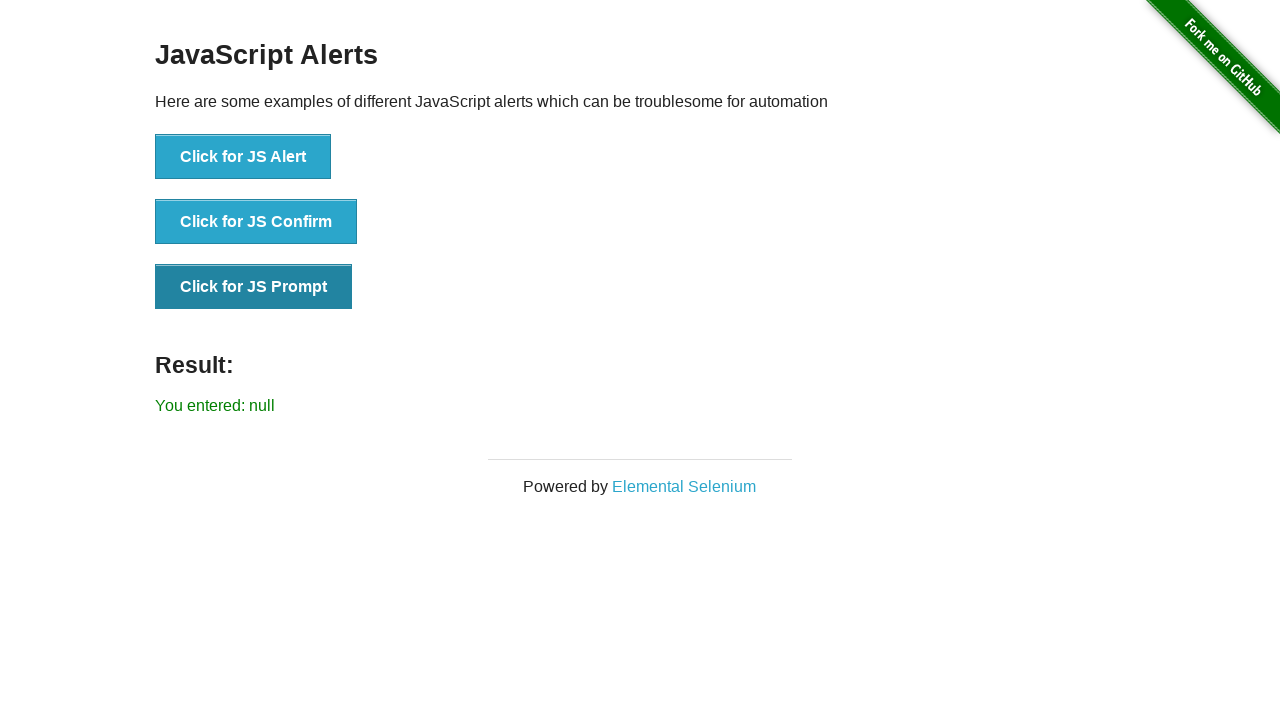

Verified that result shows 'null' after dismissing the prompt
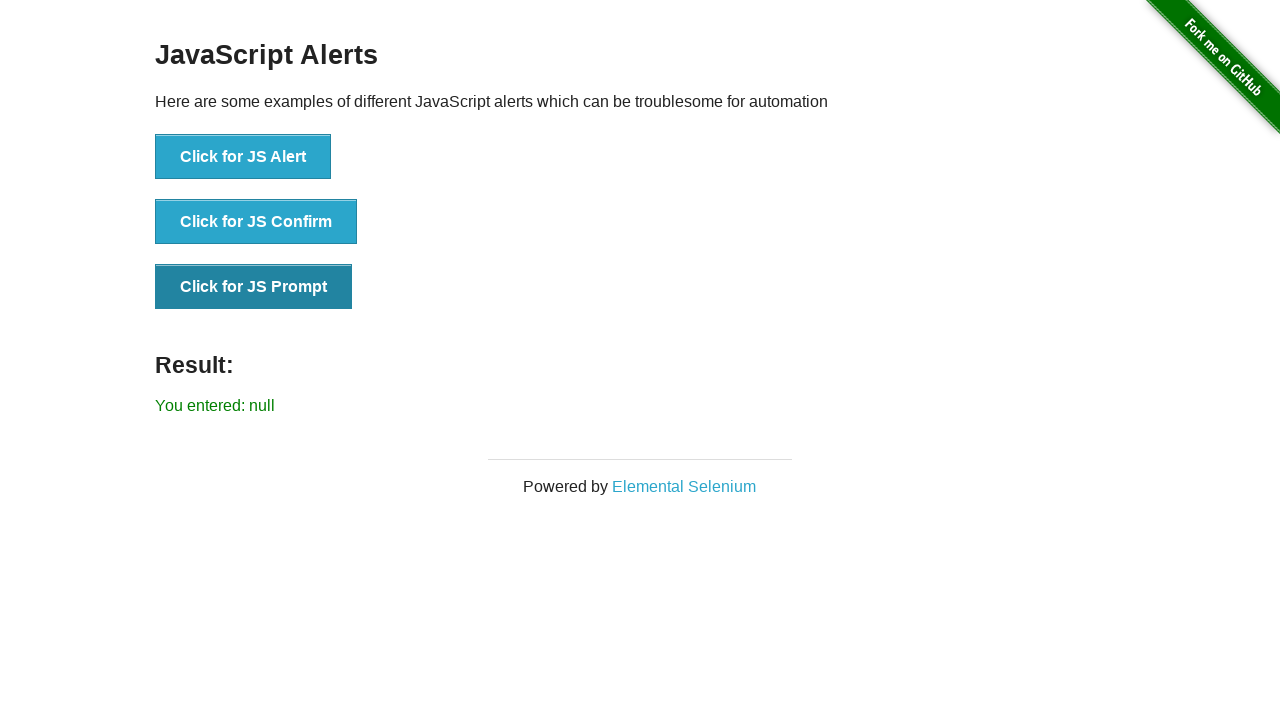

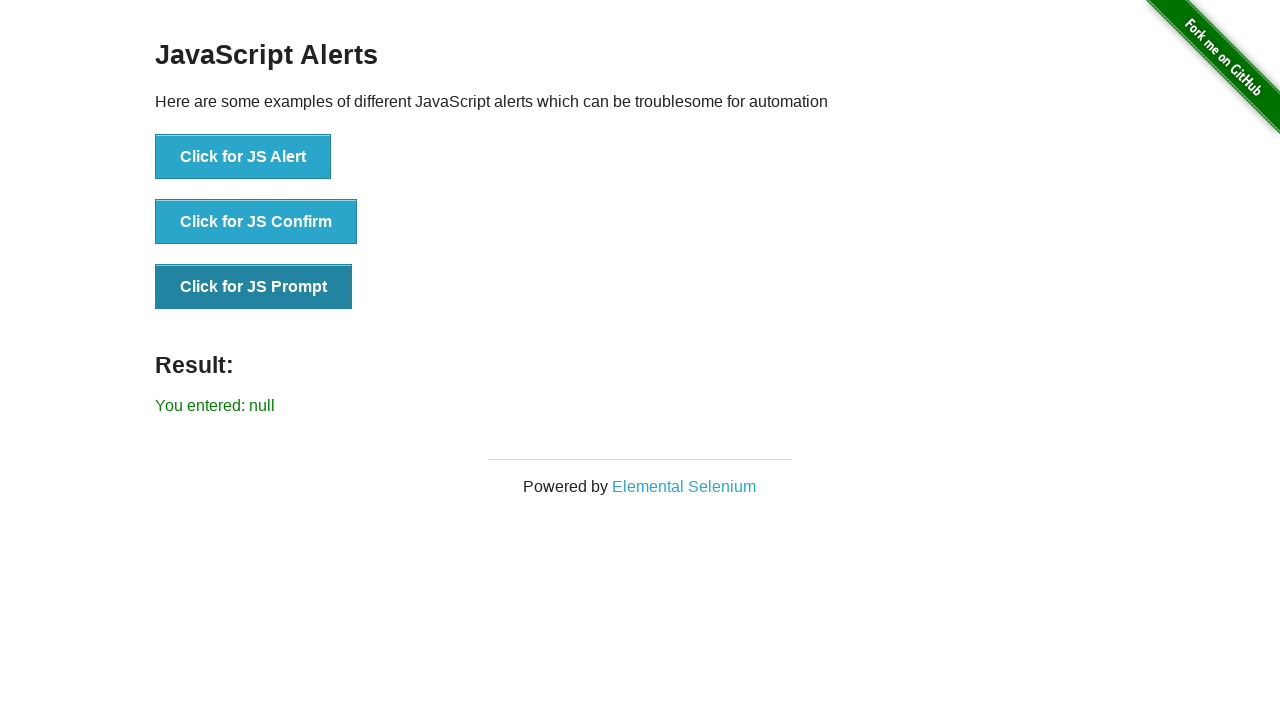